Tests window handling by clicking a link that opens a new window, switching to the new window to verify its title, then switching back to the original window to verify its title, and repeating the switches.

Starting URL: https://the-internet.herokuapp.com/windows

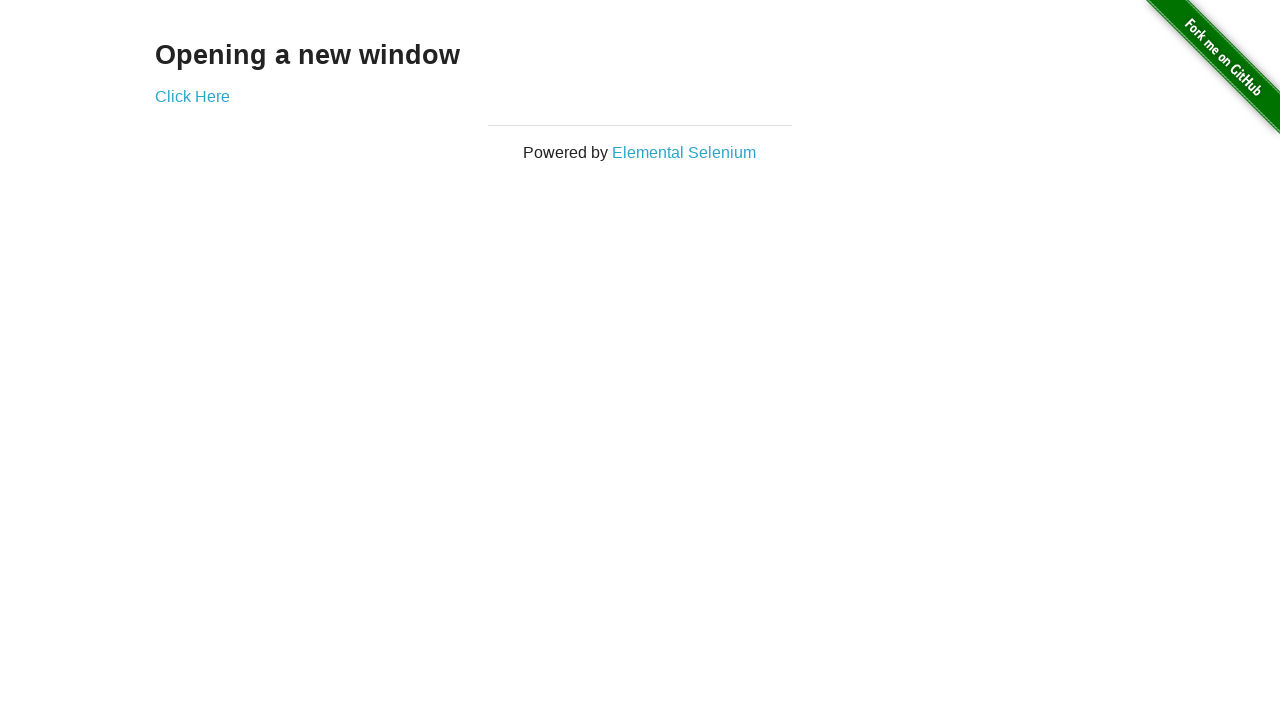

Verified page text is 'Opening a new window'
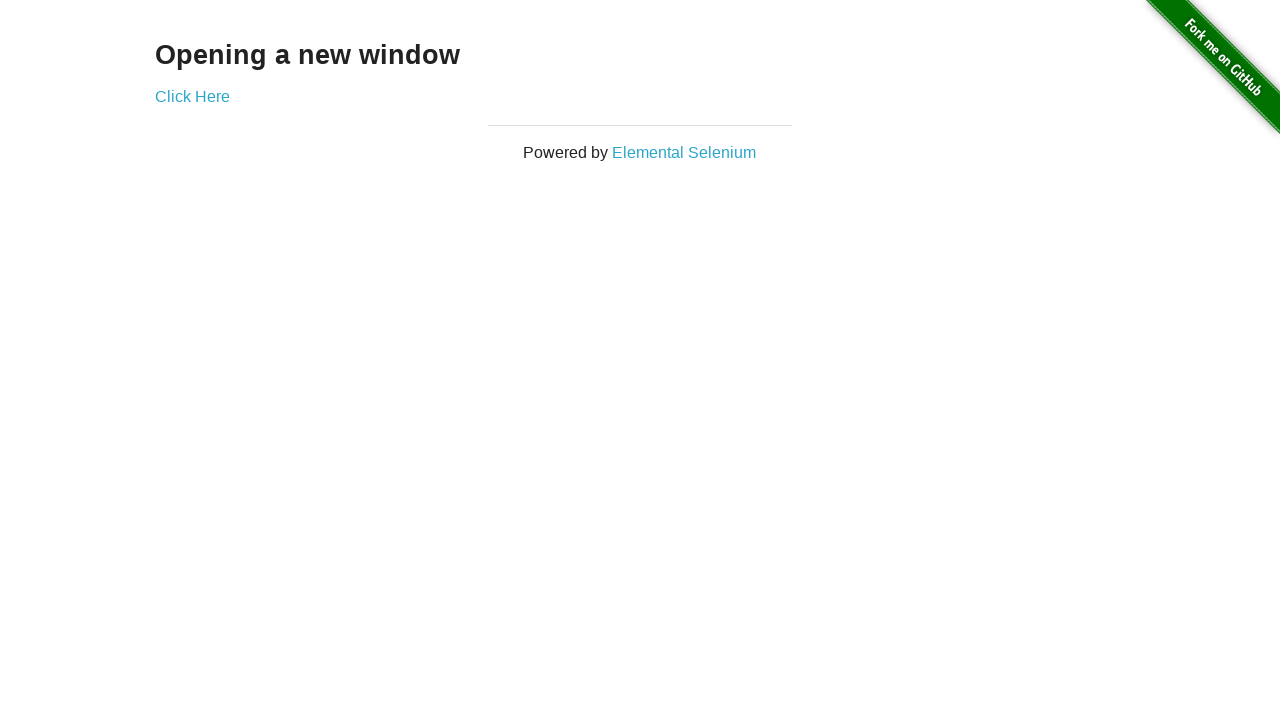

Verified original page title is 'The Internet'
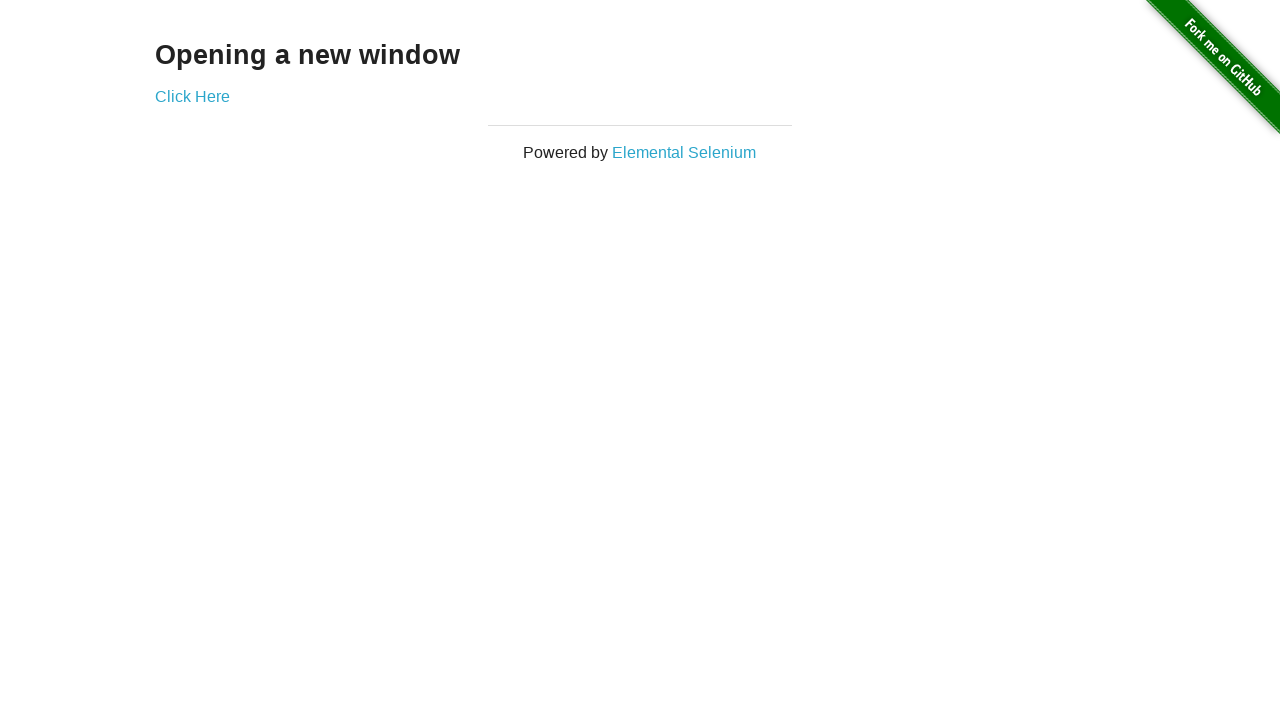

Stored reference to original page
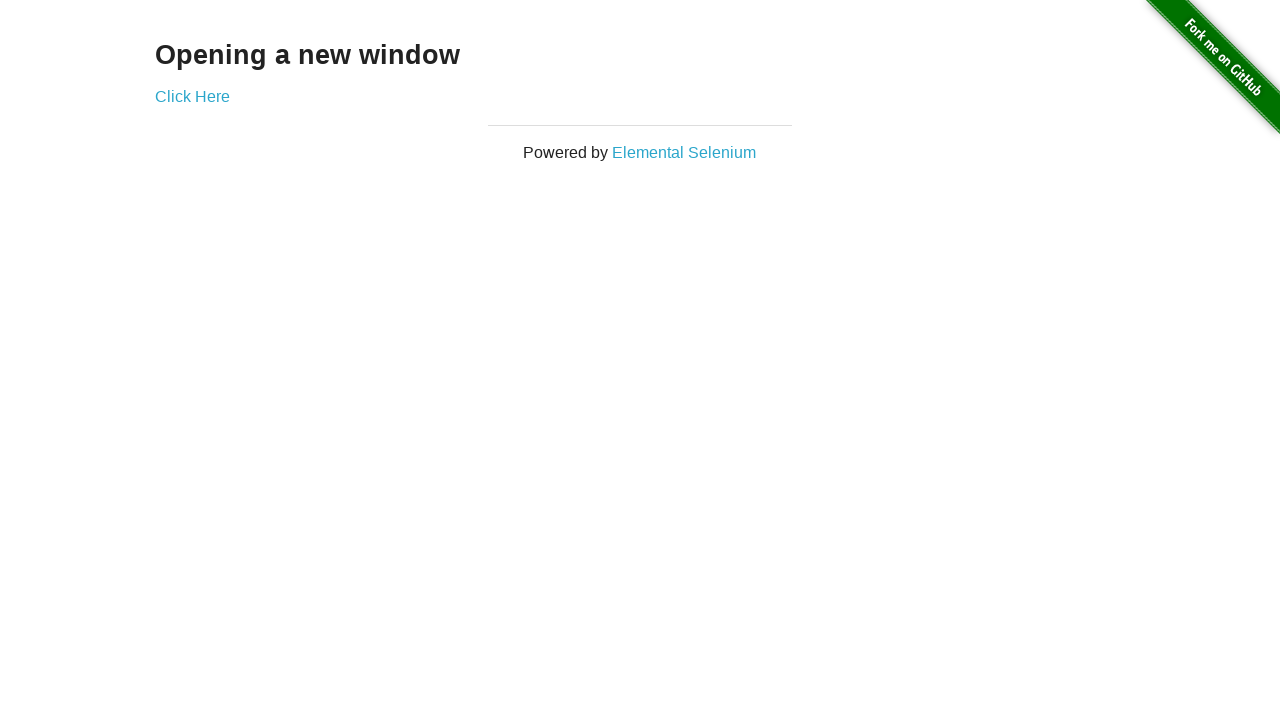

Clicked 'Click Here' button to open new window at (192, 96) on xpath=//*[text()='Click Here']
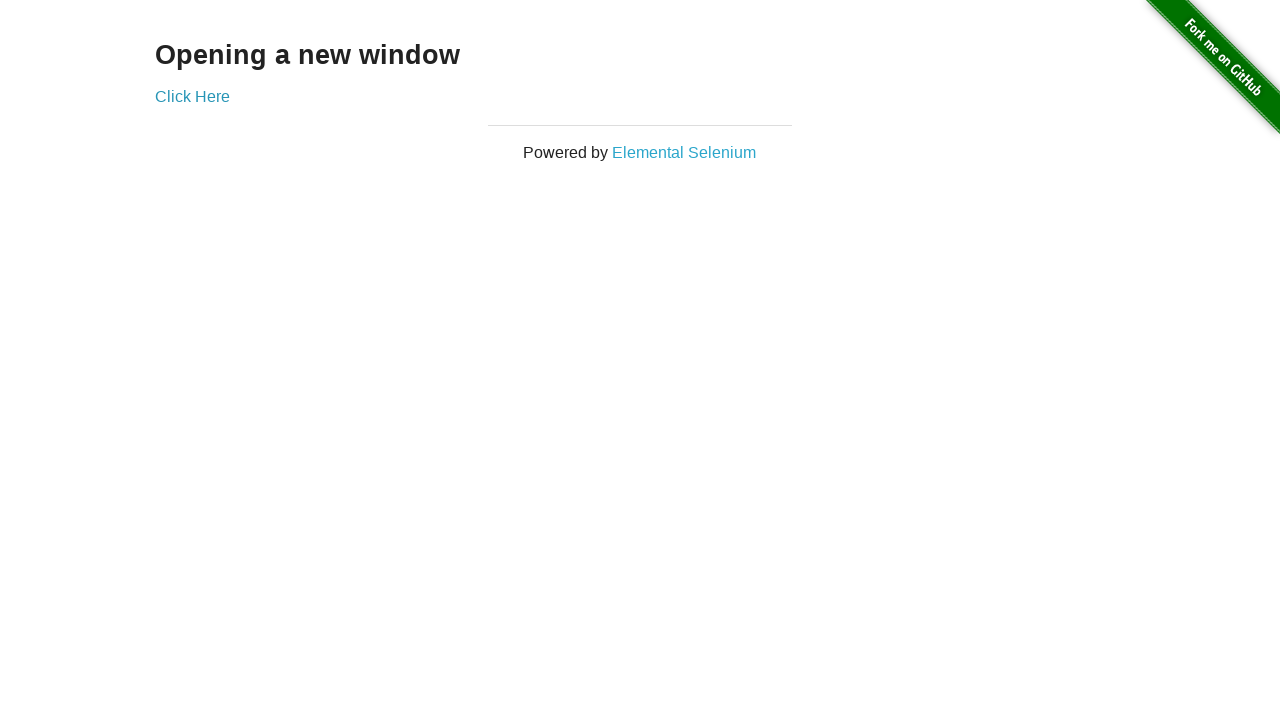

Captured new window page object
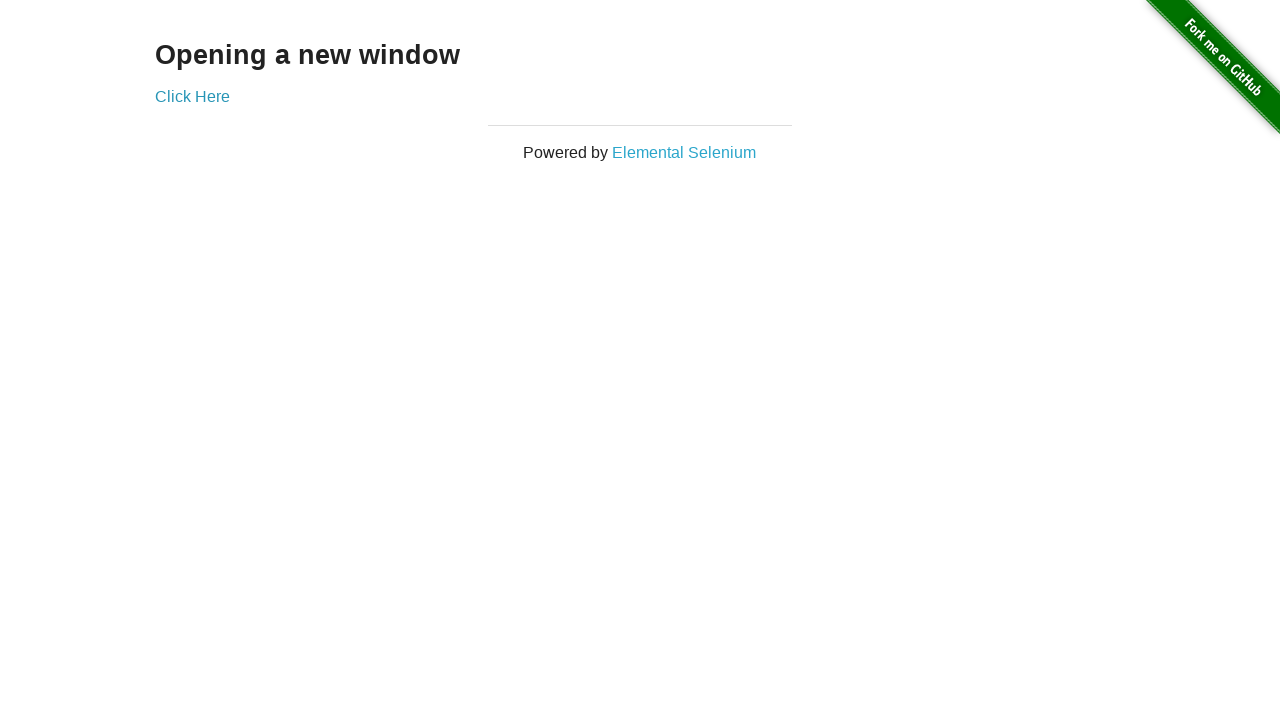

Waited for new page to load
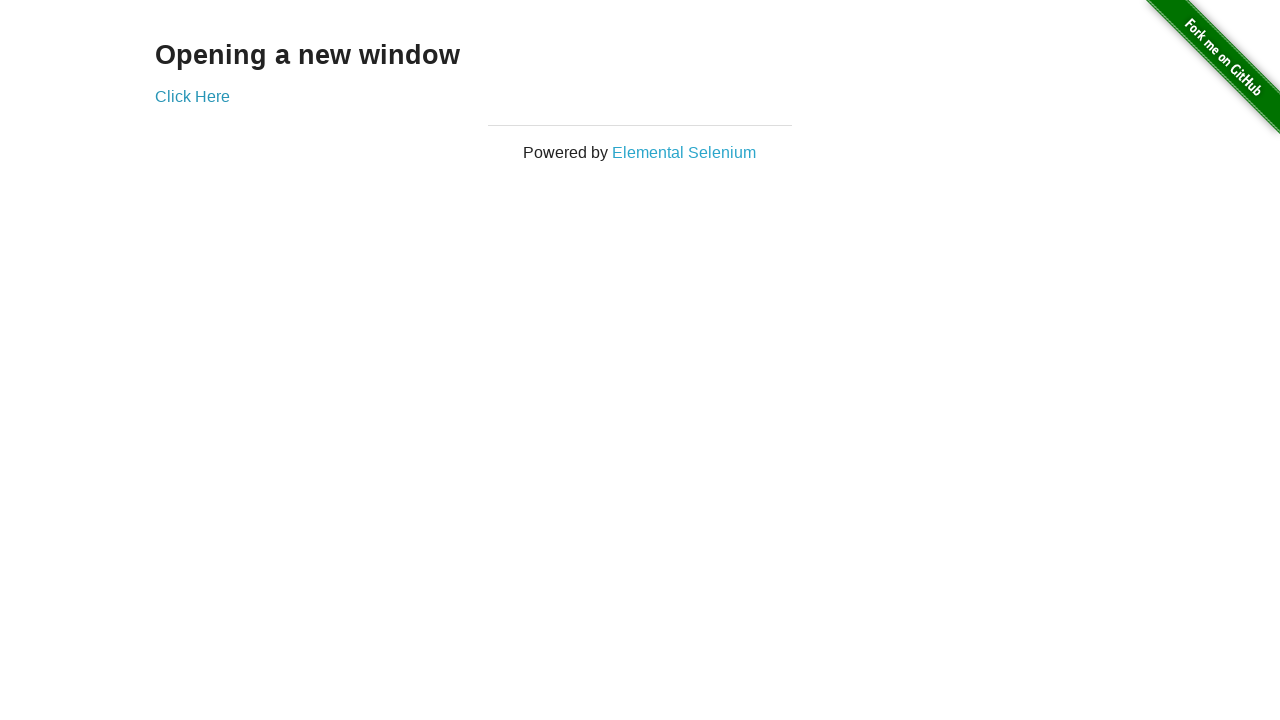

Verified new window title is 'New Window'
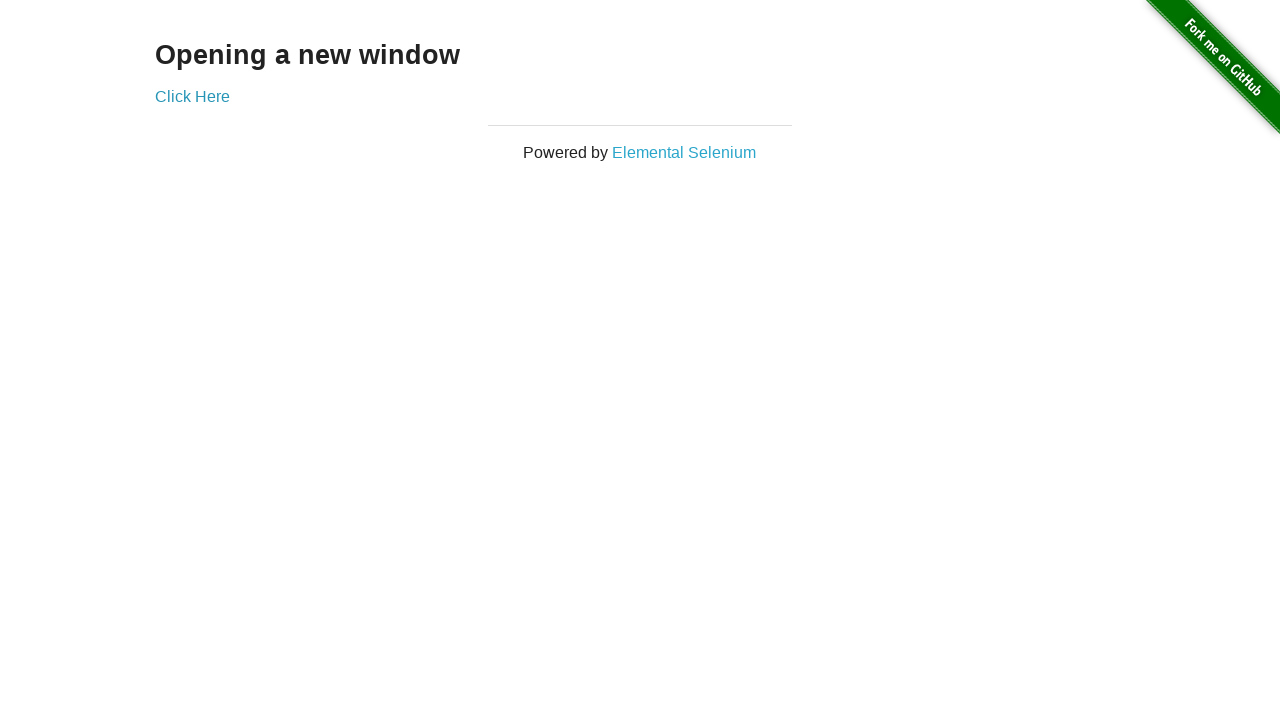

Switched back to original page
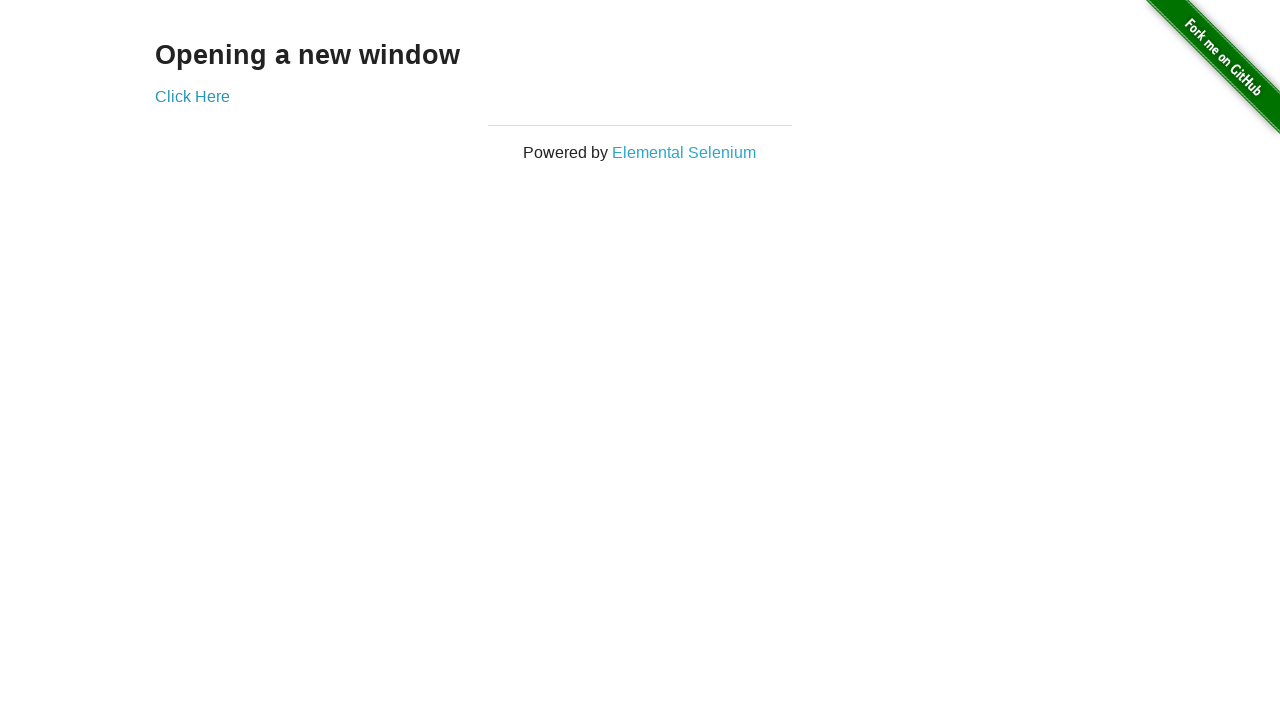

Verified original page title is 'The Internet' after switch
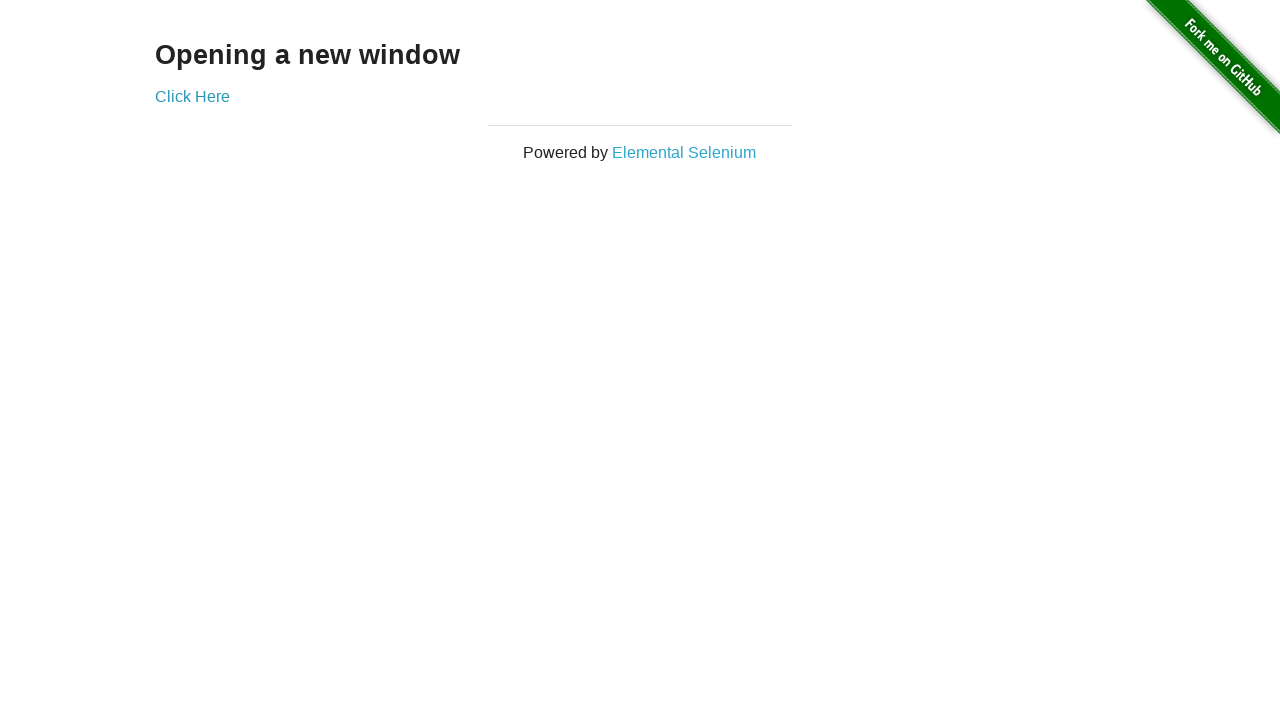

Waited 3 seconds
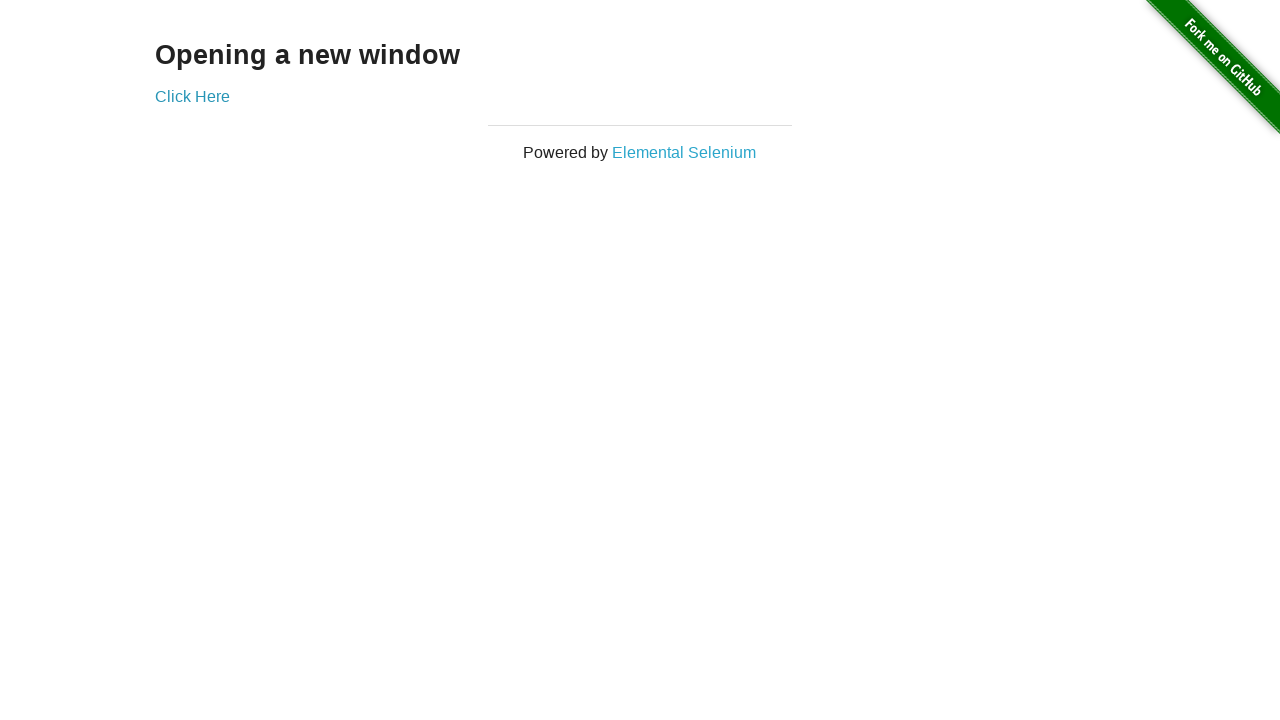

Switched to new window again
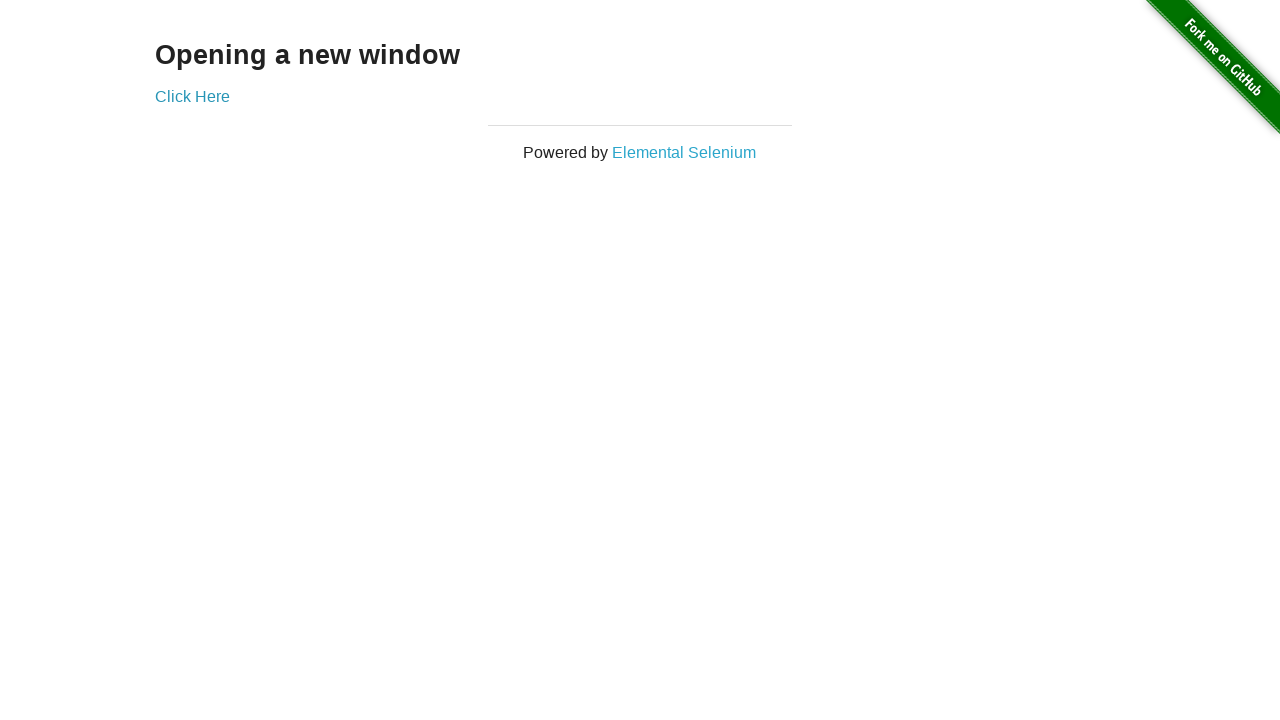

Waited 3 seconds in new window
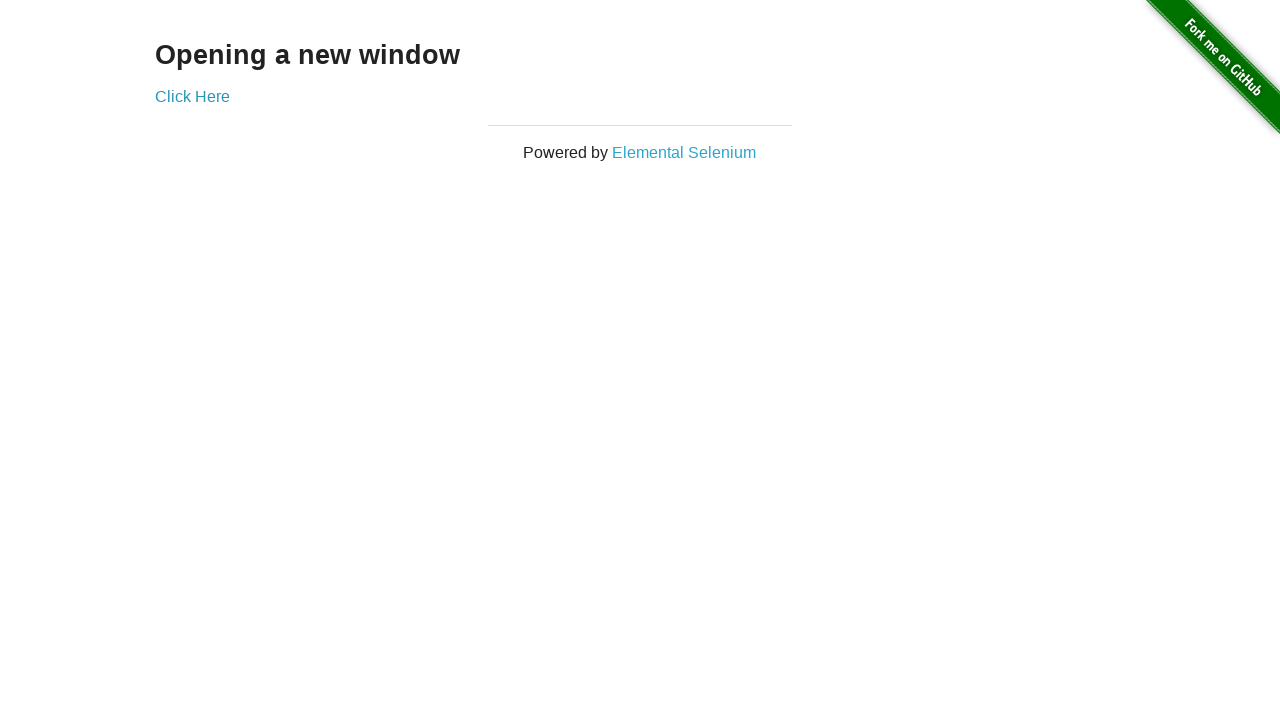

Switched back to original window
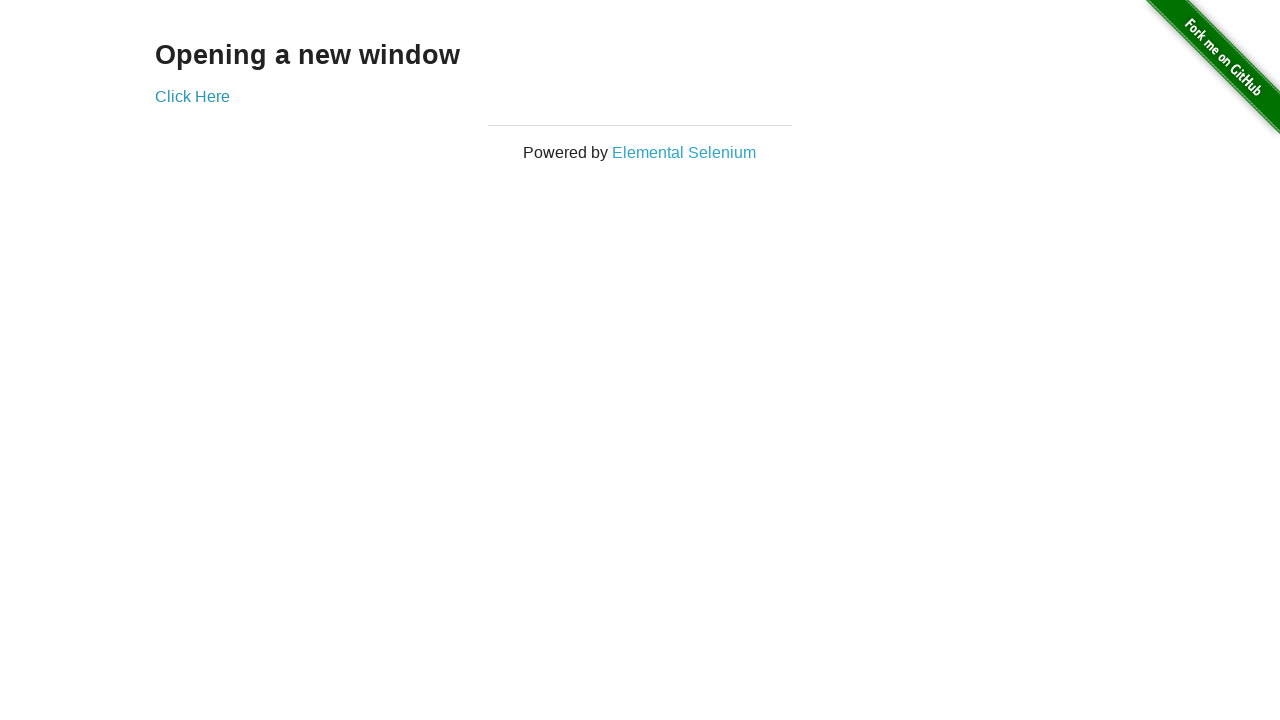

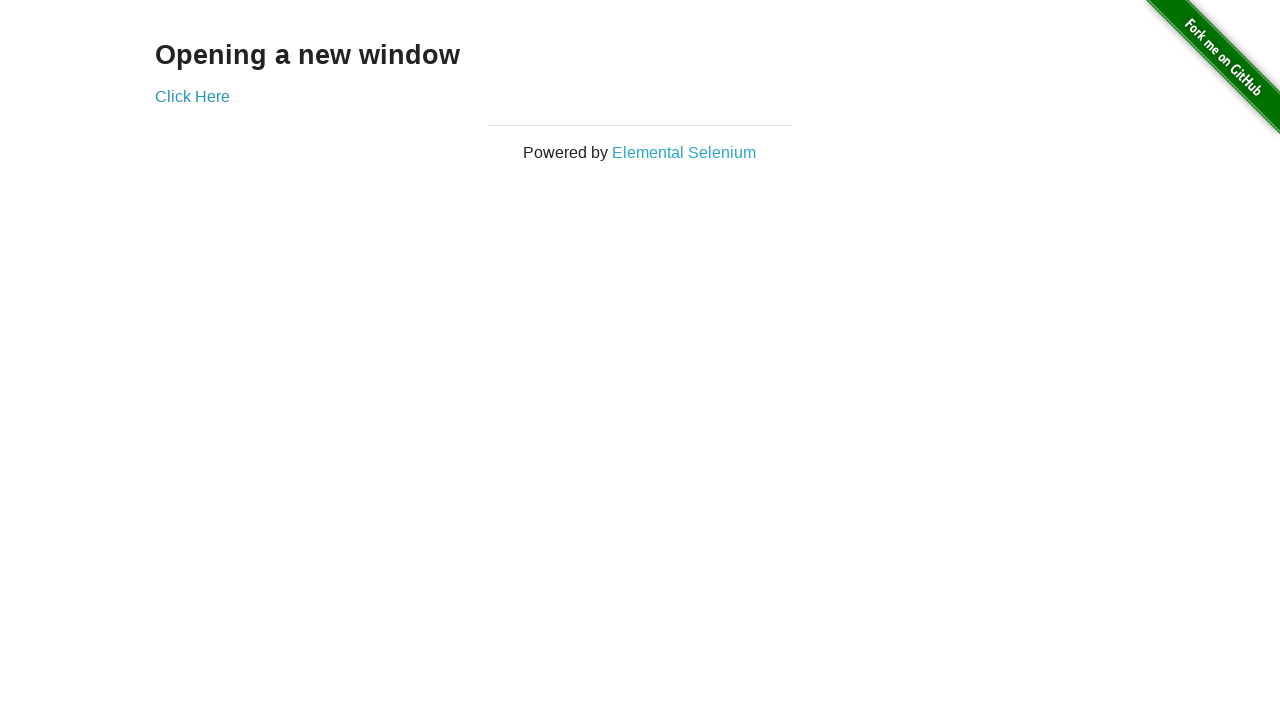